Navigates to the mouse over page and verifies the navigation

Starting URL: https://bonigarcia.dev/selenium-webdriver-java/

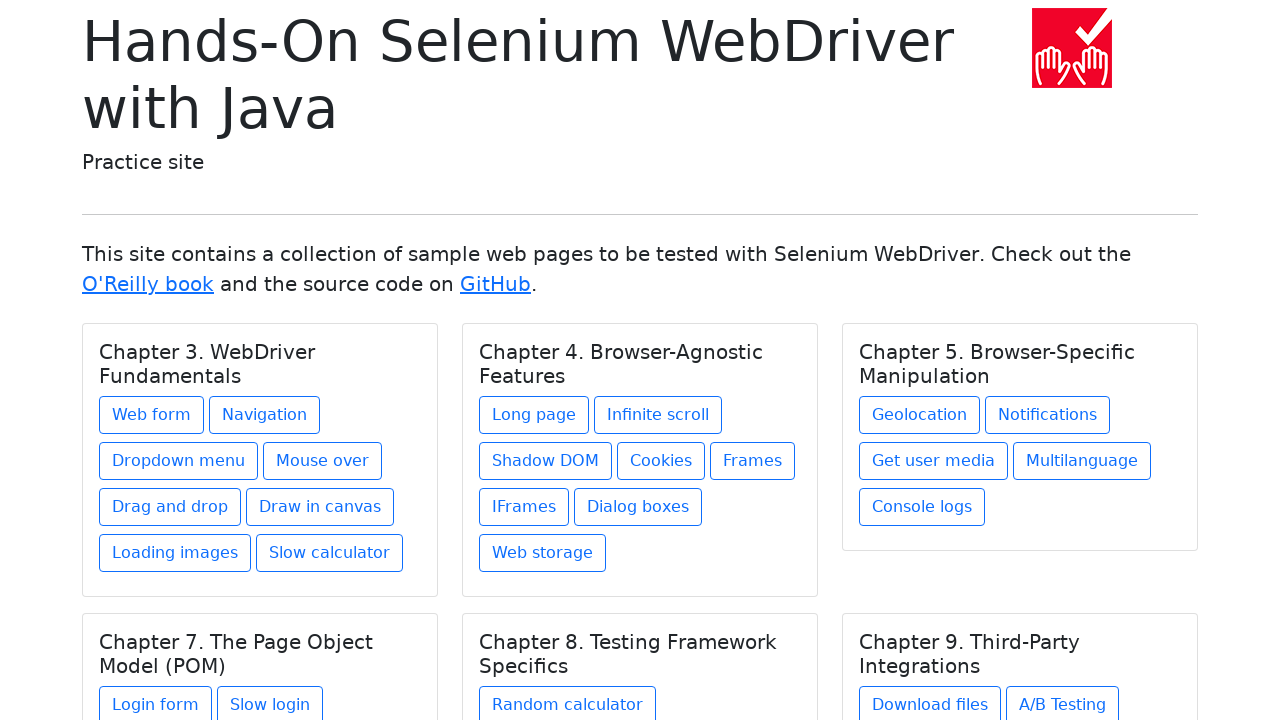

Clicked on mouse over link under Chapter 3. WebDriver Fundamentals at (322, 461) on xpath=//h5[text() = 'Chapter 3. WebDriver Fundamentals']/../a[contains(@href, 'm
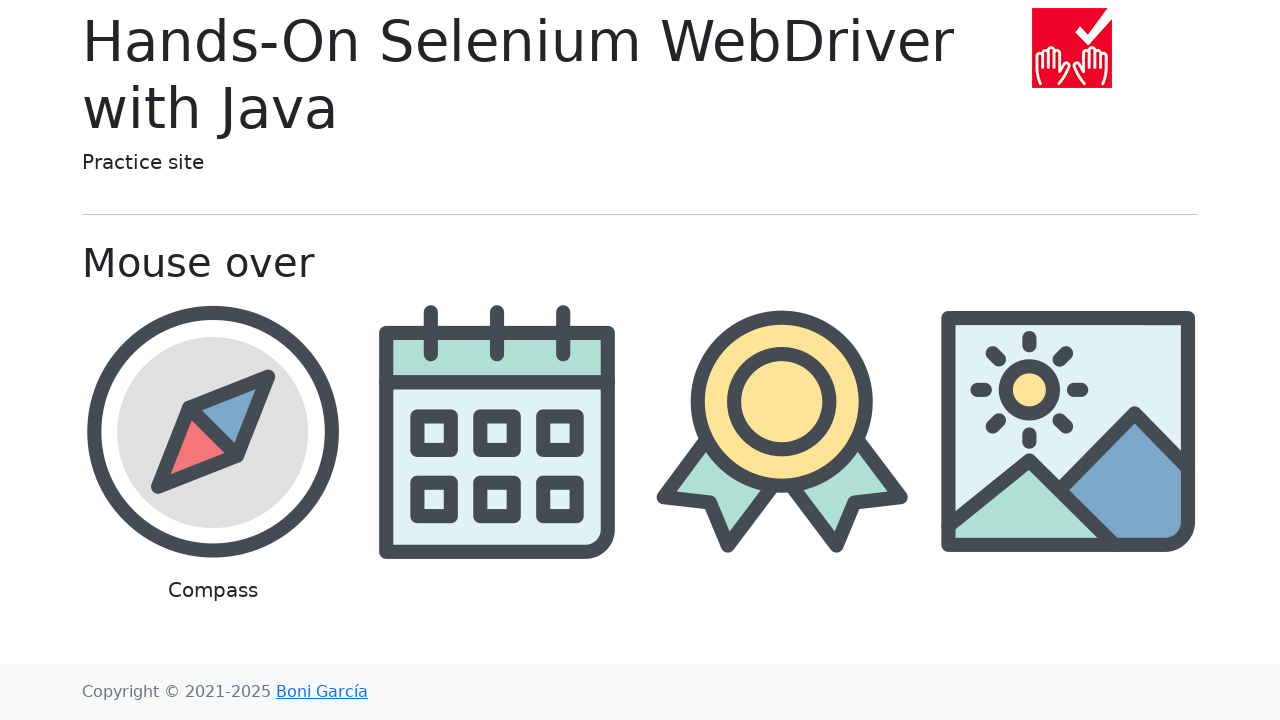

Verified navigation to mouse-over.html page
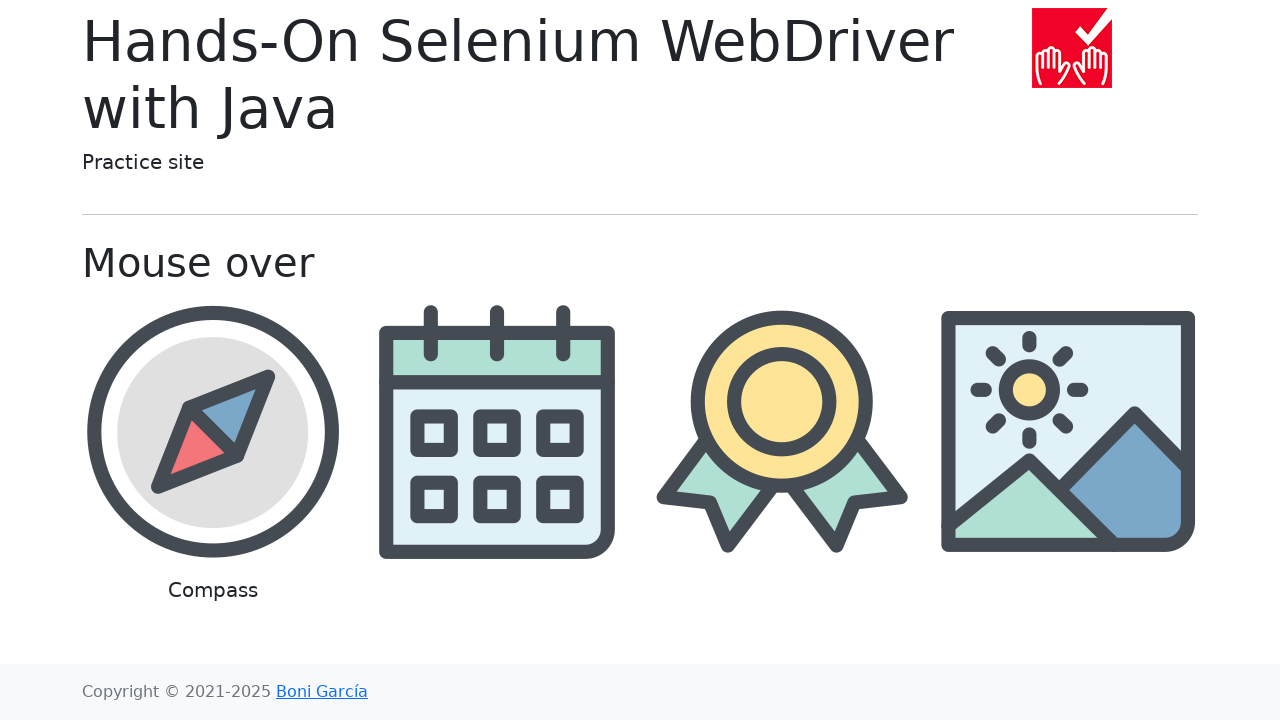

Verified page heading displays 'Mouse over'
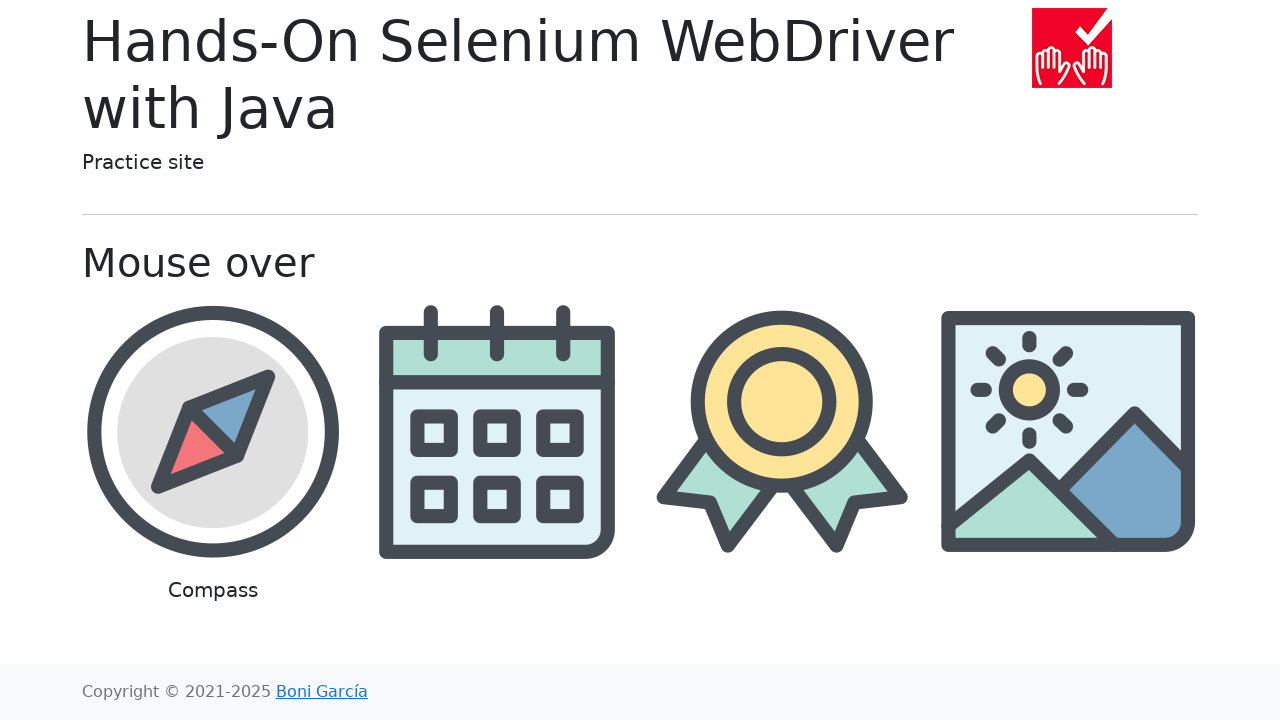

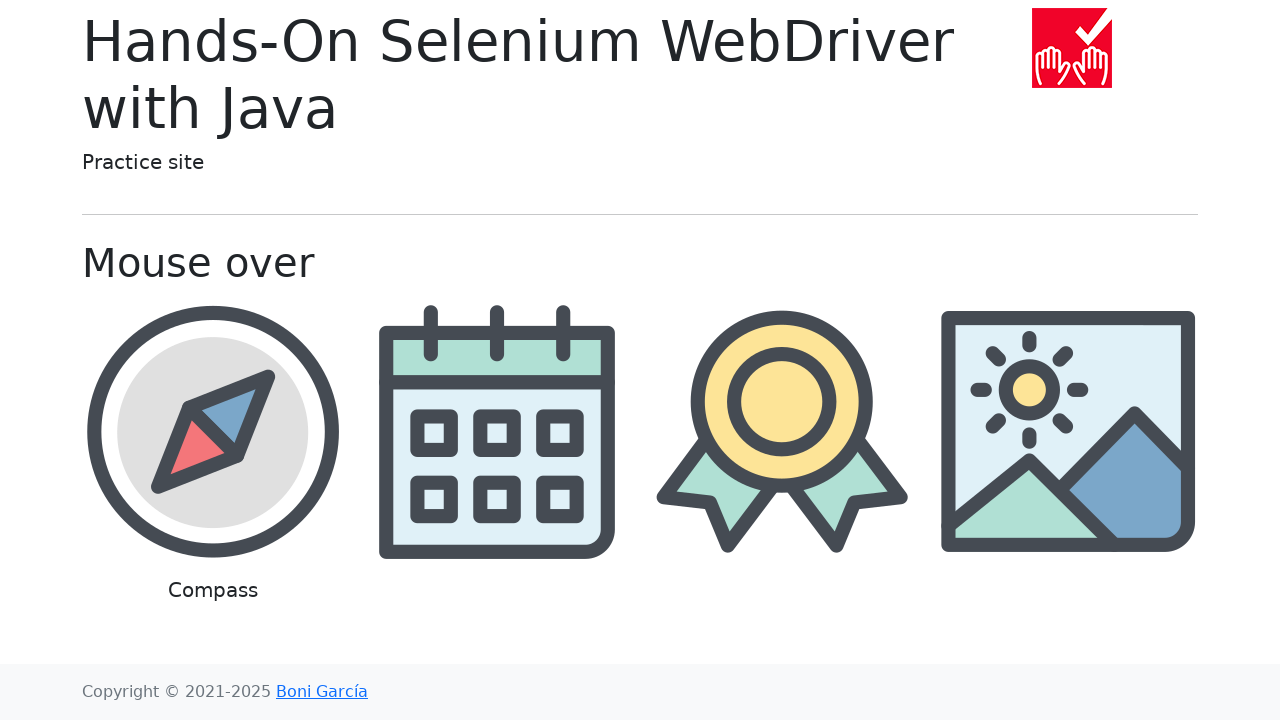